Tests submitting a bug report form by filling out title, description, and steps to reproduce fields, then submitting and verifying the confirmation dialog appears and can be dismissed.

Starting URL: https://pwts.dev/examples/ui/po/report.html

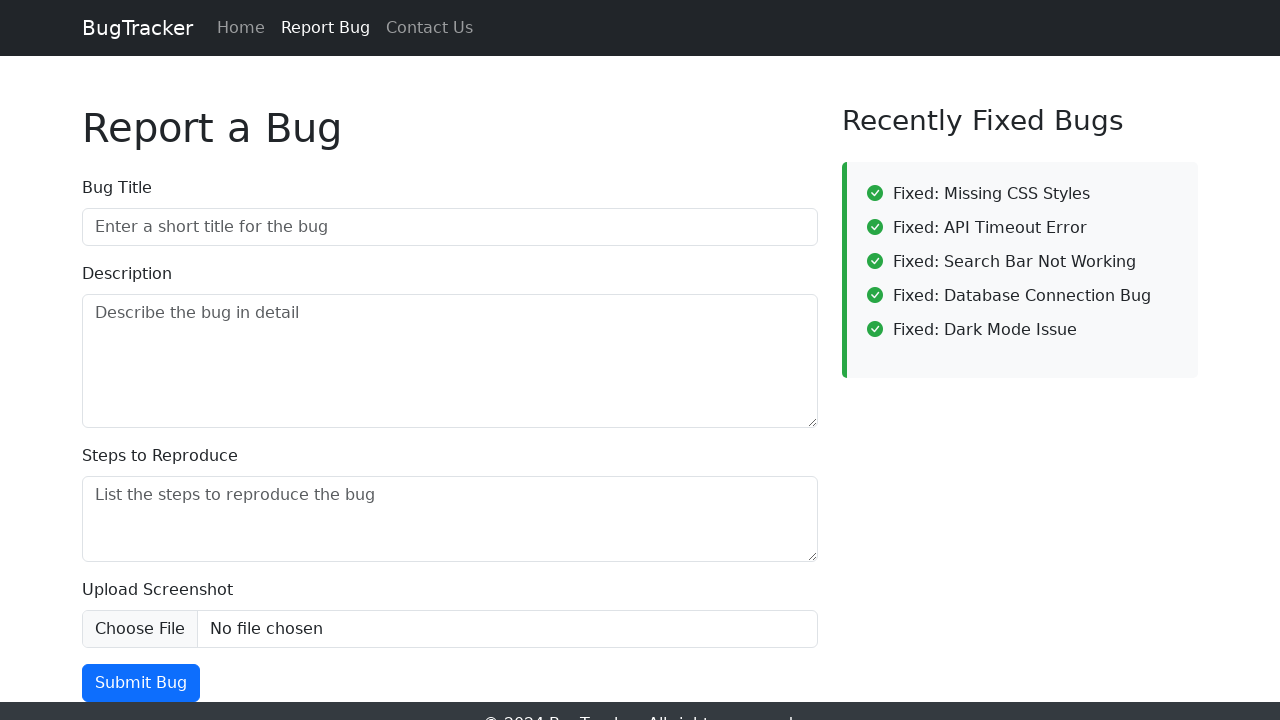

Filled bug title field with 'Sample Bug Title' on internal:attr=[placeholder="Enter a short title for the bug"i]
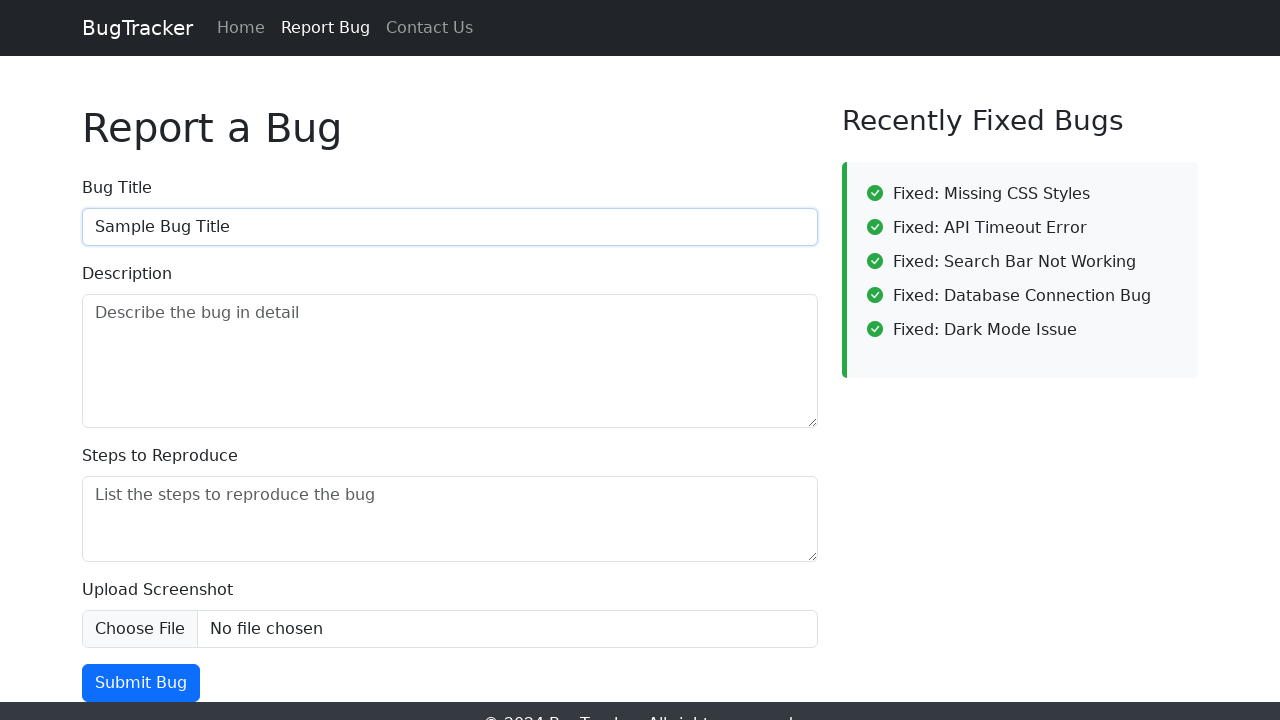

Filled bug description field with detailed text on internal:attr=[placeholder="Describe the bug in detail"i]
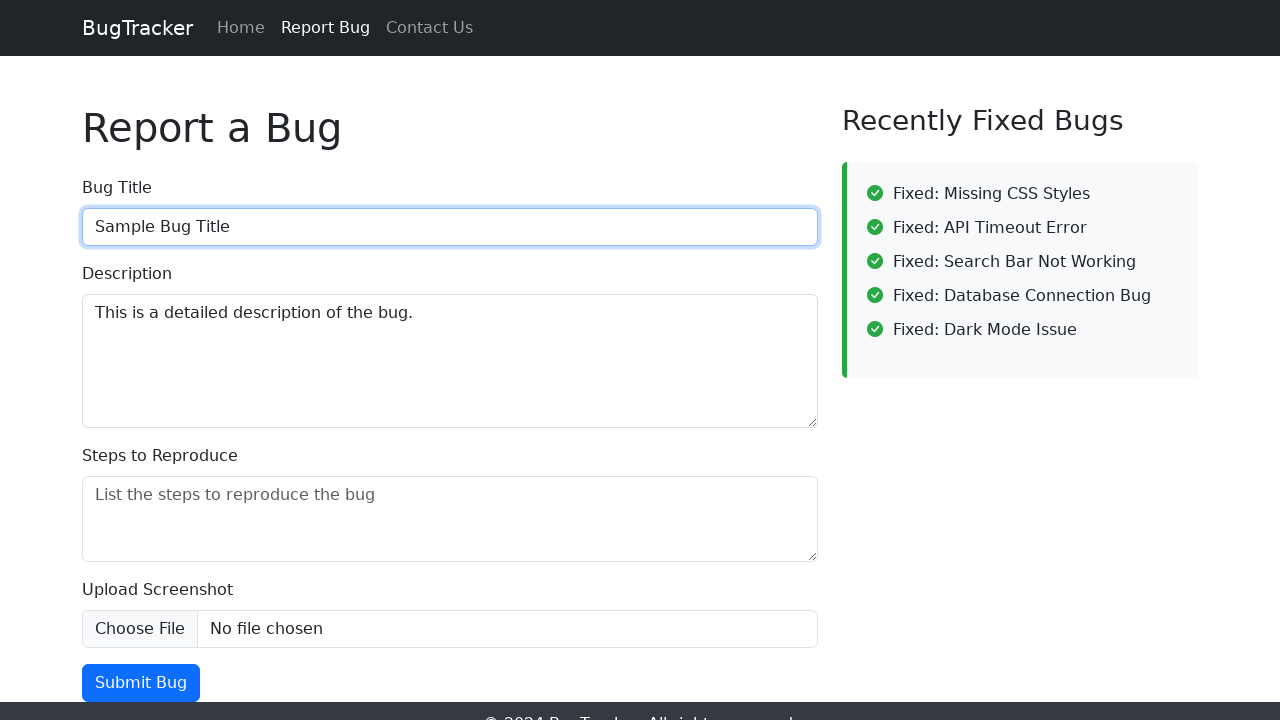

Filled steps to reproduce field with reproduction steps on internal:attr=[placeholder="List the steps to reproduce the bug"i]
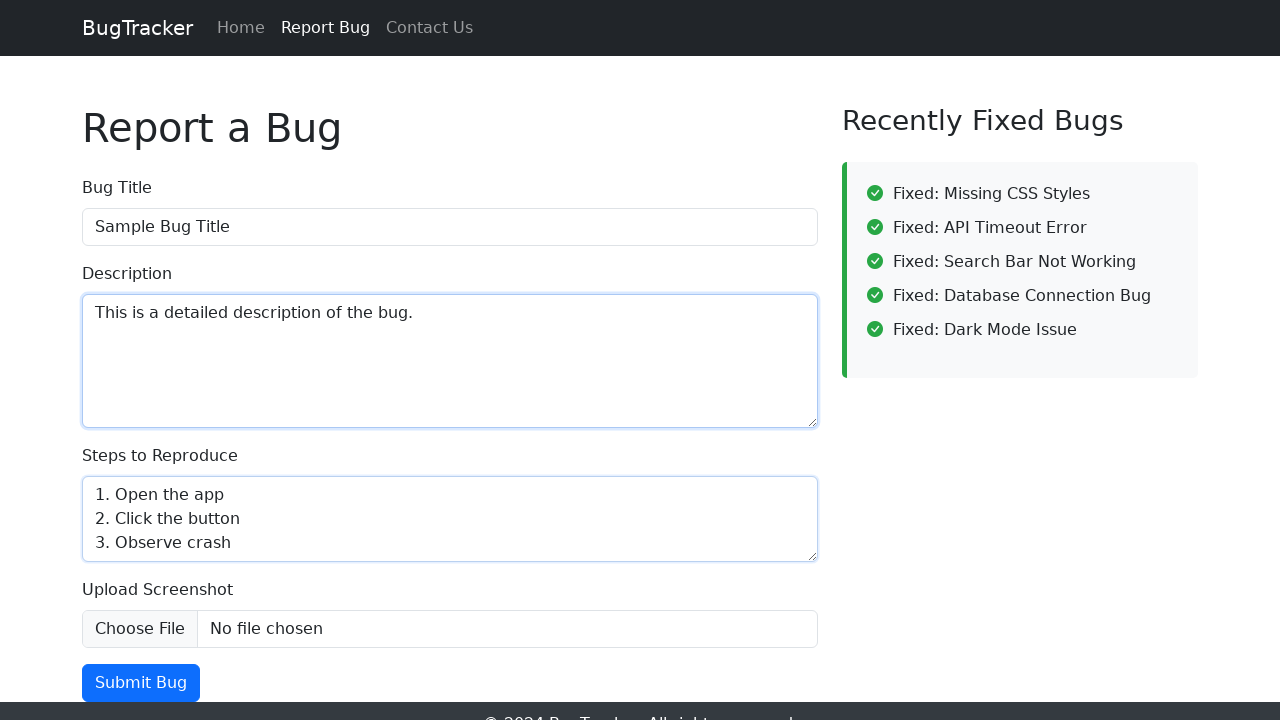

Clicked Submit Bug button to submit the form at (141, 683) on internal:role=button[name="Submit Bug"i]
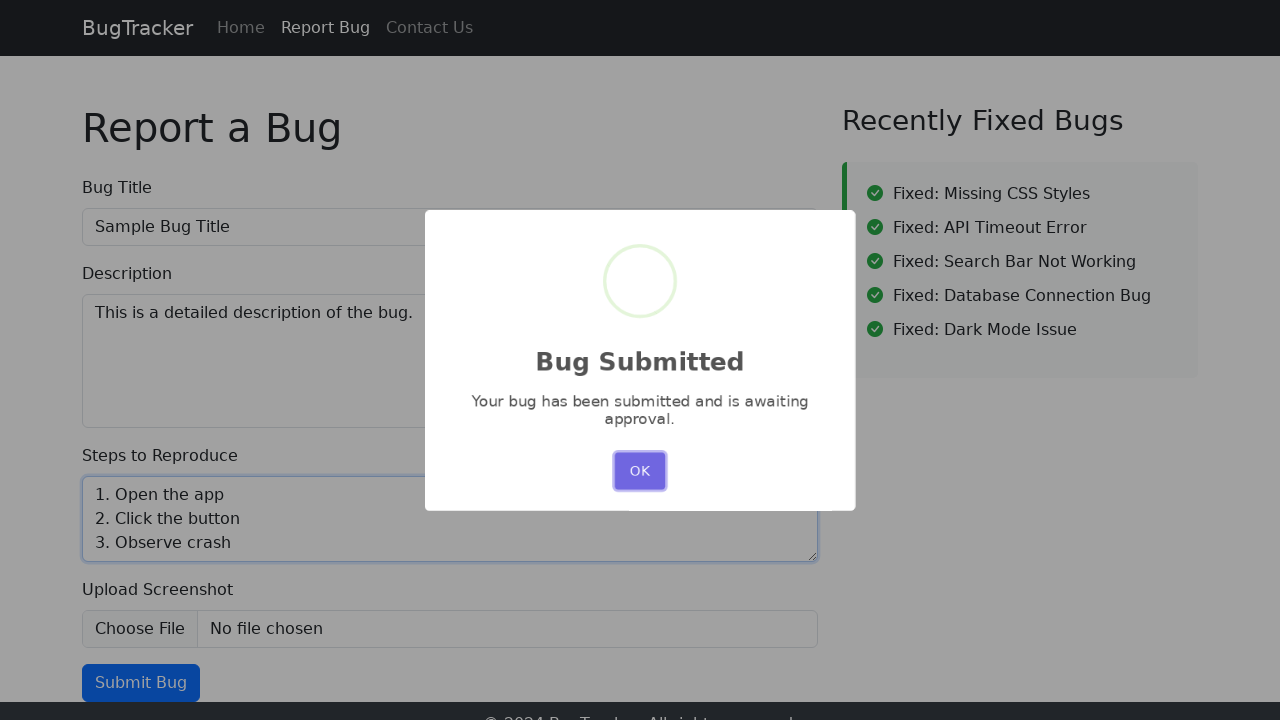

Confirmation dialog became visible
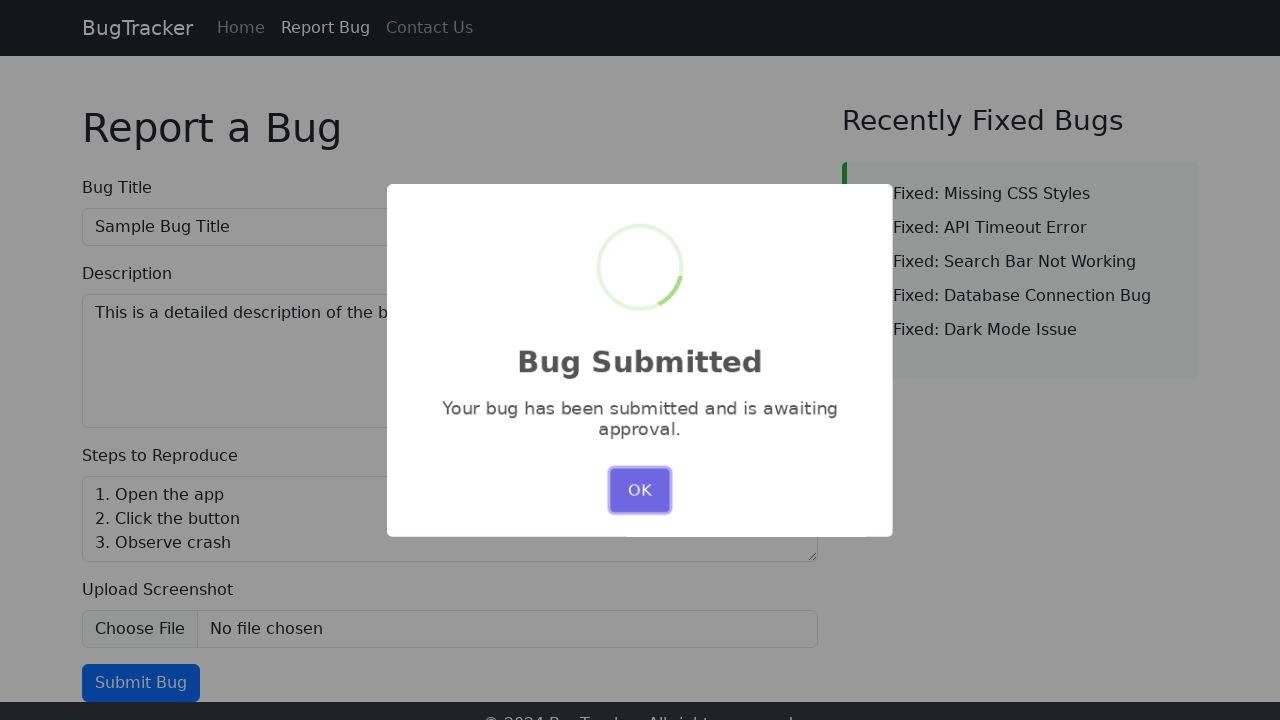

Verified 'Bug submitted' message is visible in confirmation dialog
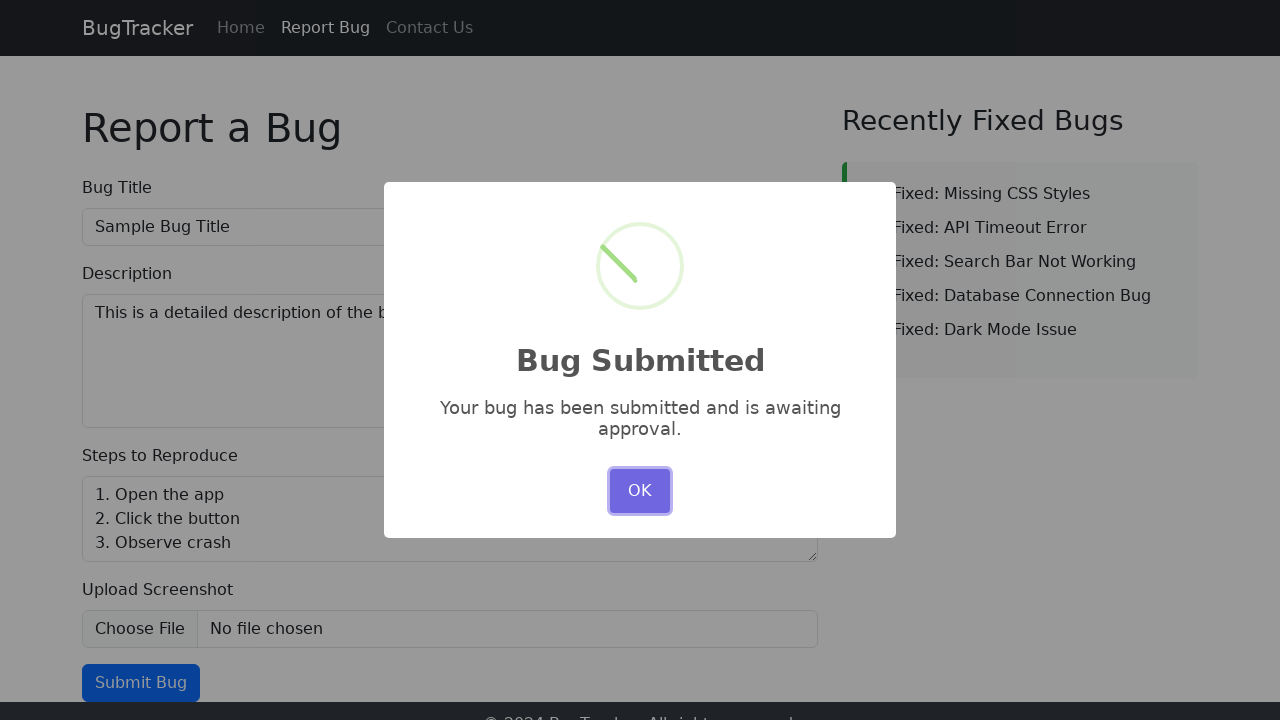

Clicked OK button to close confirmation dialog at (640, 491) on internal:role=button[name="OK"i]
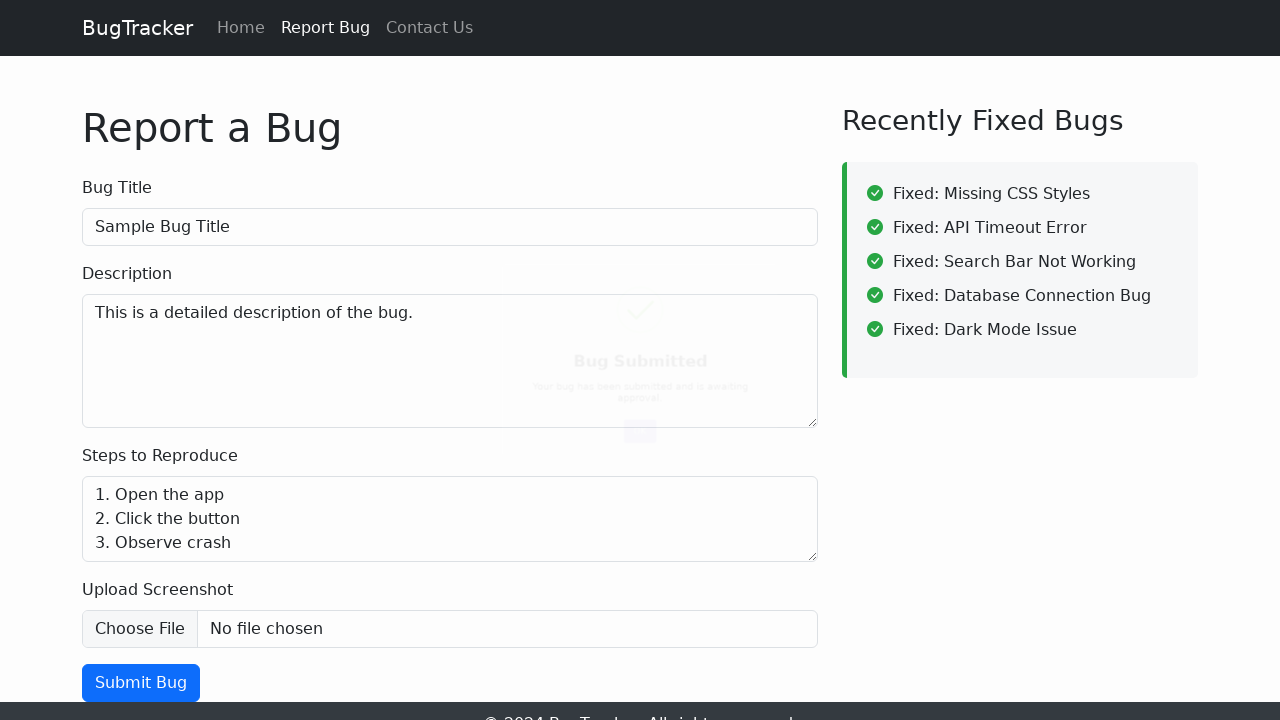

Confirmed confirmation dialog is hidden
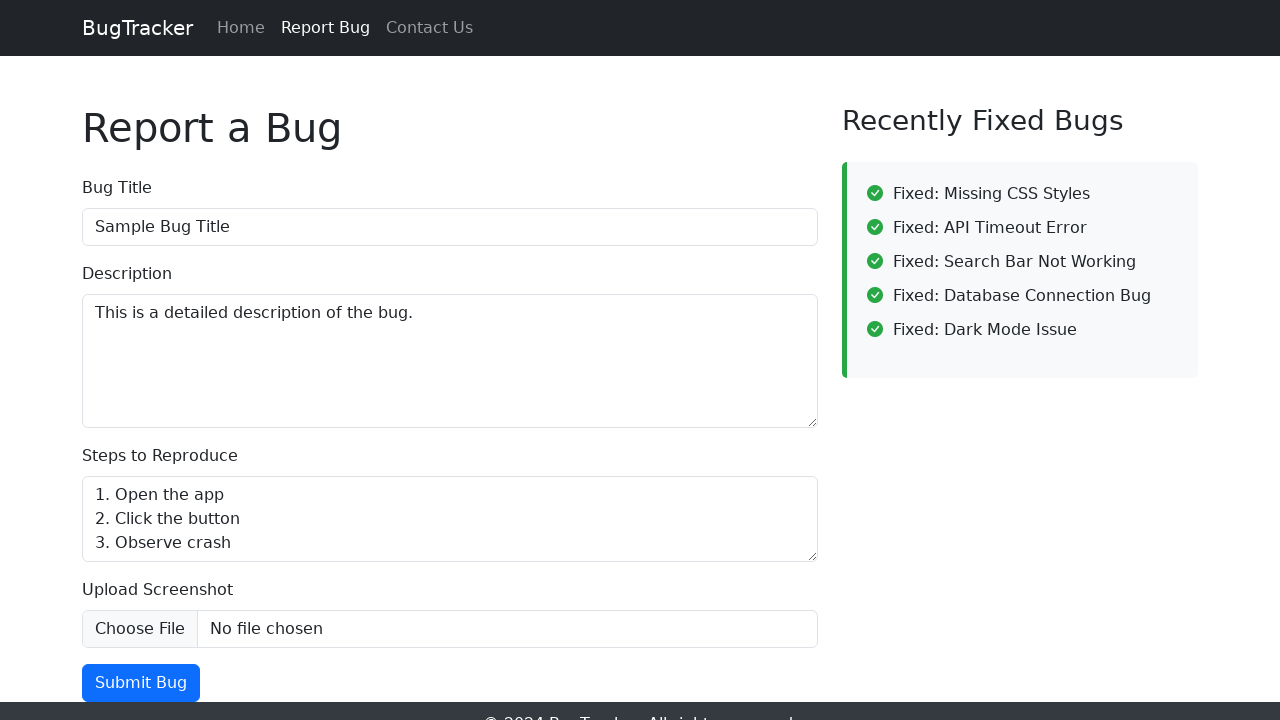

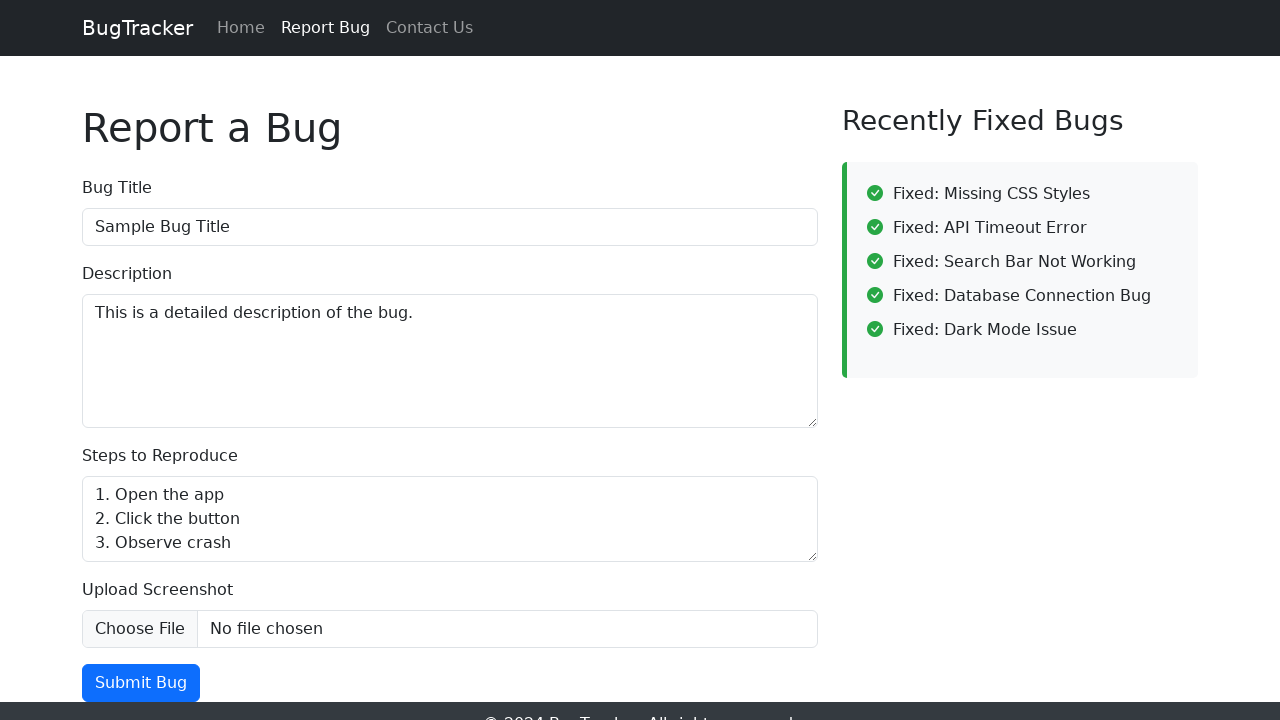